Tests e-commerce functionality by searching for products, adding items to cart, and proceeding through checkout to place an order

Starting URL: https://rahulshettyacademy.com/seleniumPractise/#/

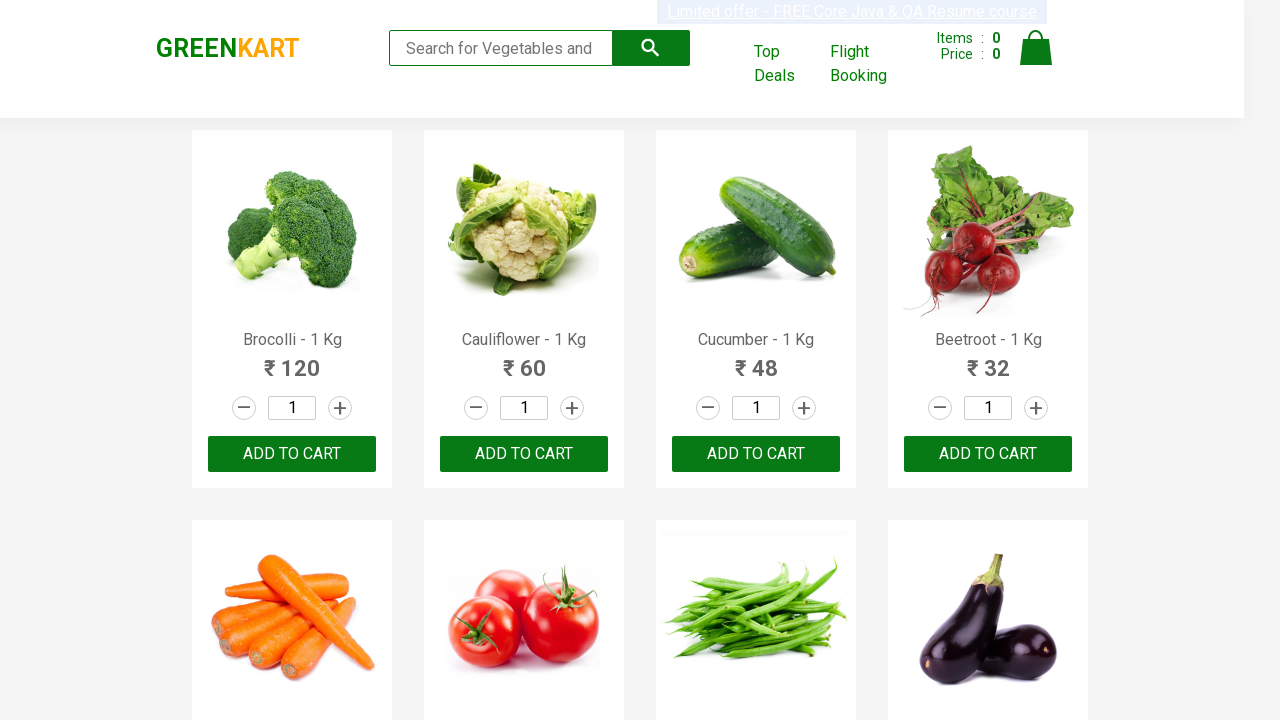

Filled search box with 'ca' on .search-keyword
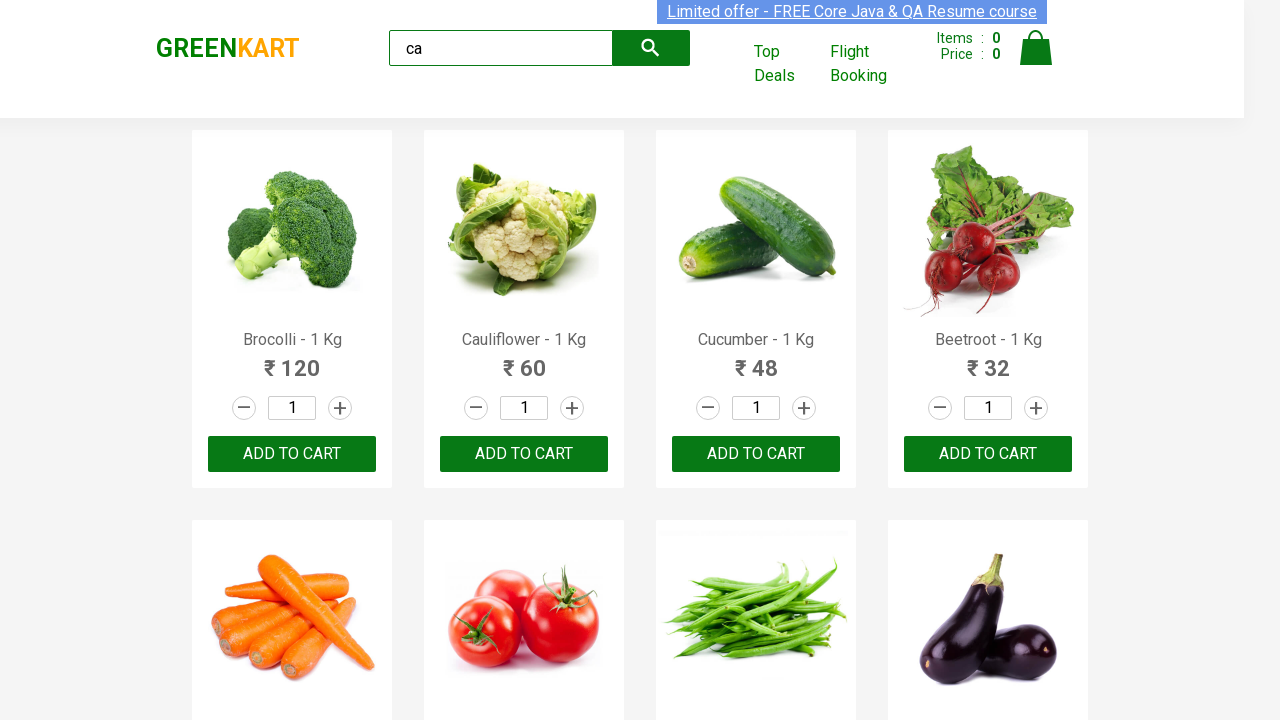

Waited 4 seconds for products to load
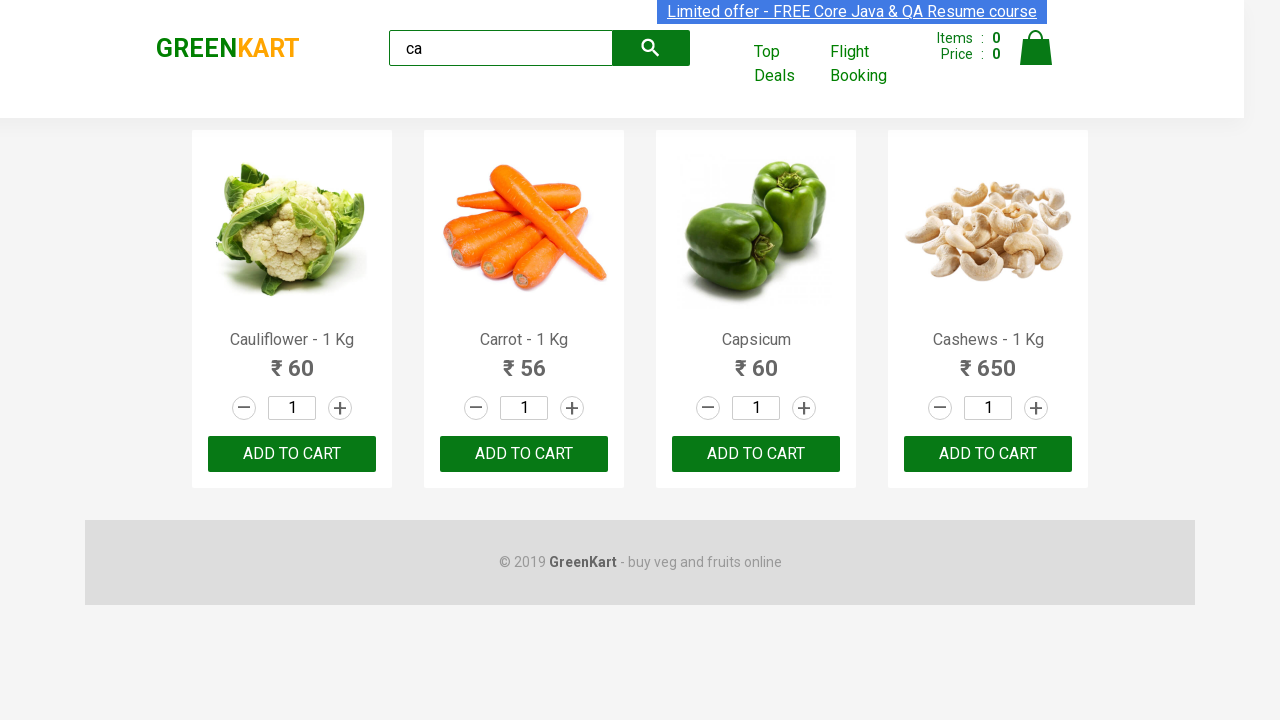

Verified products are visible on the page
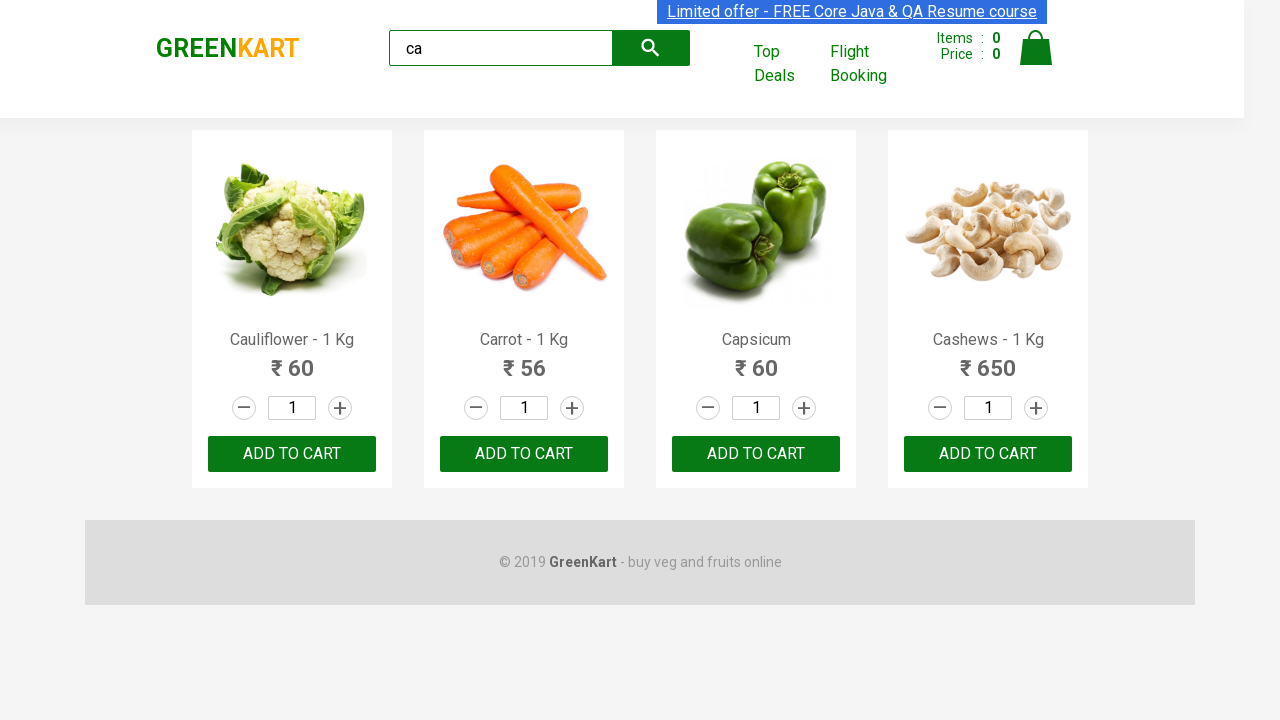

Clicked ADD TO CART button on the third product at (756, 454) on .products .product >> nth=2 >> button:has-text("ADD TO CART")
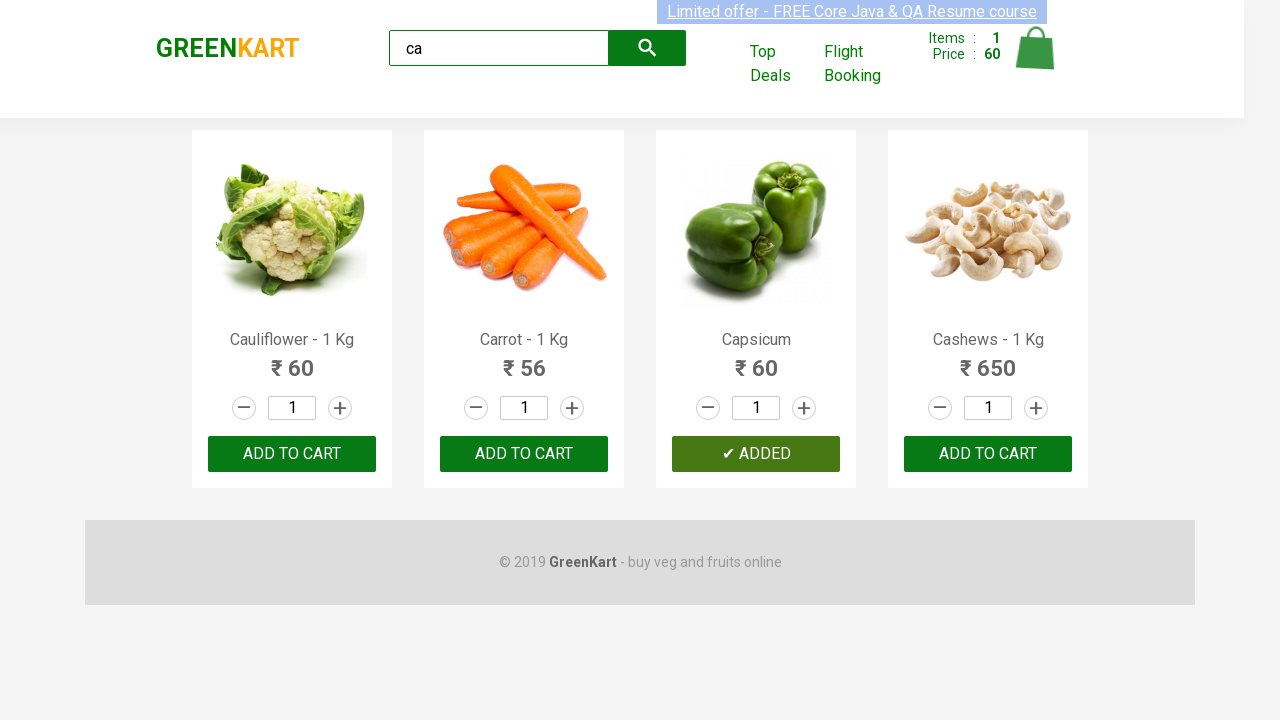

Found and clicked ADD TO CART for Cashews product at (988, 454) on .products .product >> nth=3 >> button
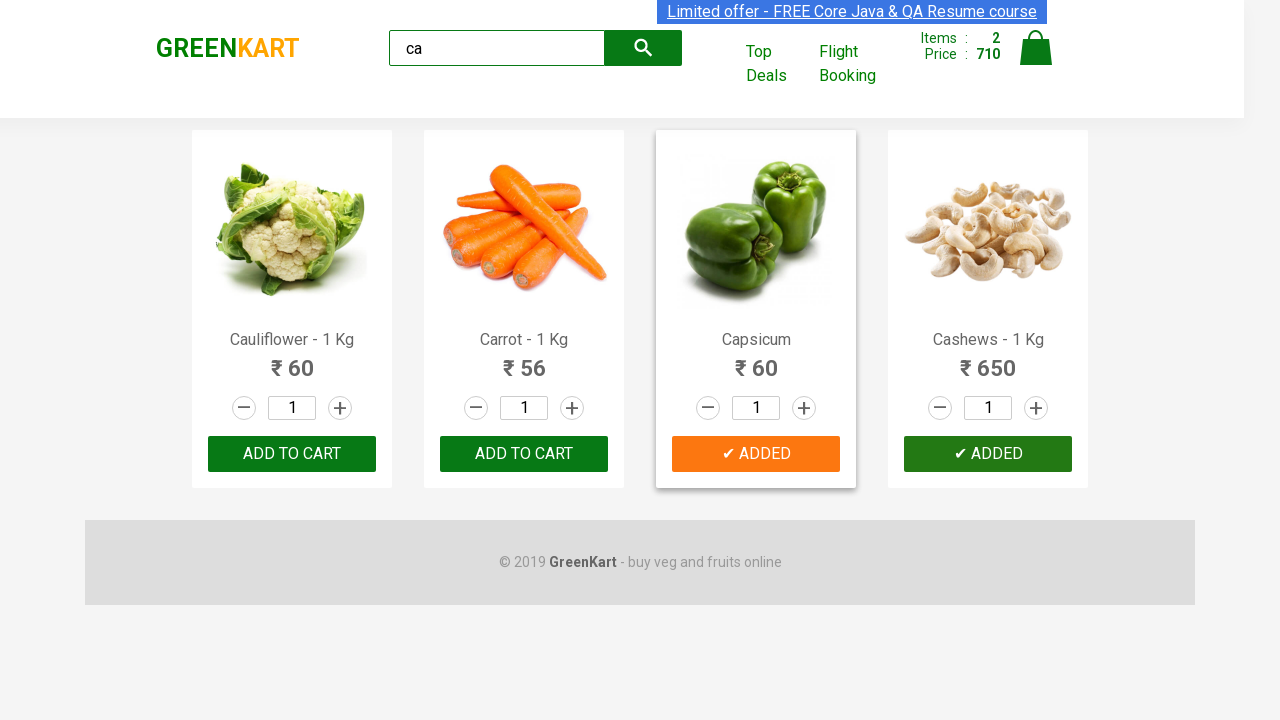

Clicked on cart icon to view cart at (1036, 48) on .cart-icon > img
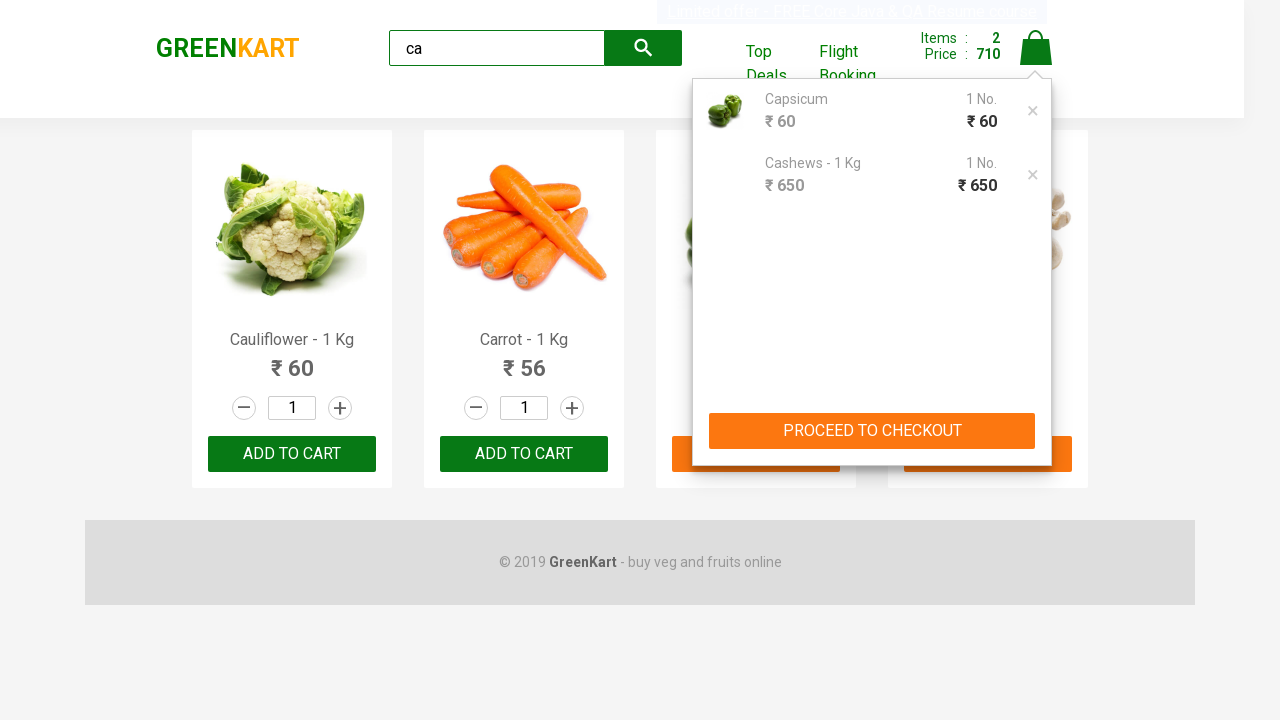

Clicked PROCEED TO CHECKOUT button at (872, 431) on text=PROCEED TO CHECKOUT
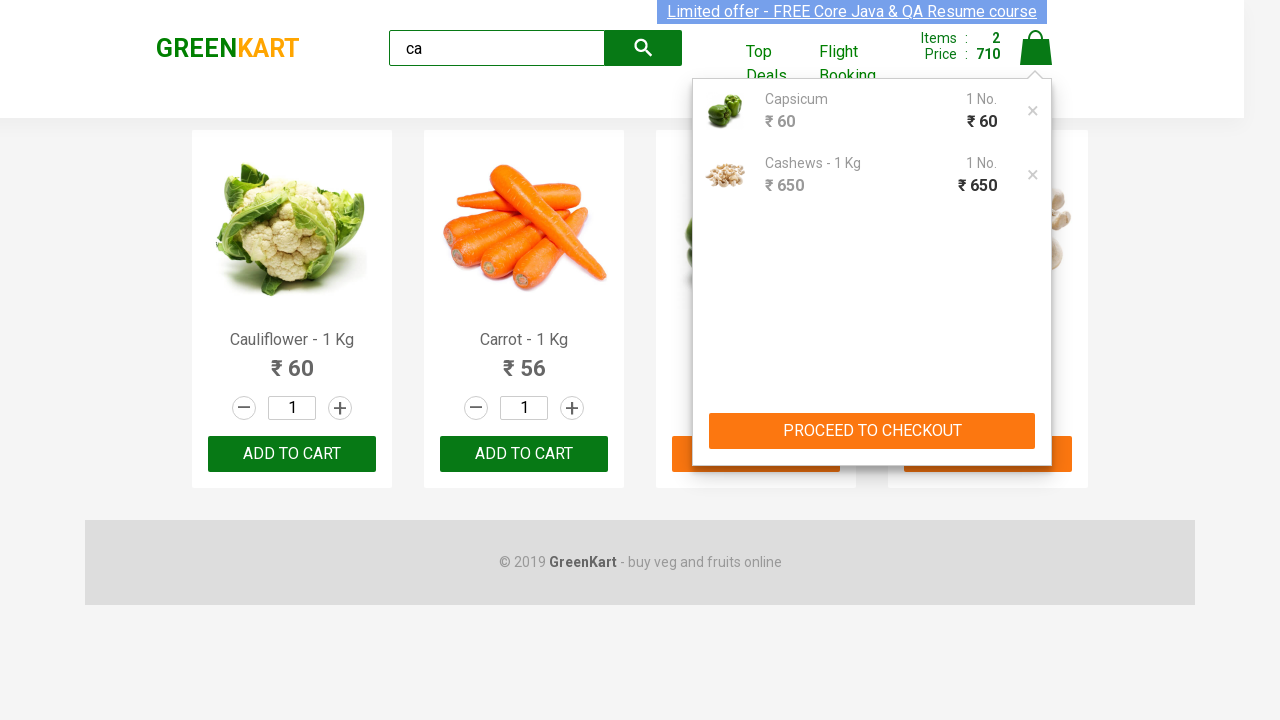

Clicked Place Order button to complete purchase at (1036, 491) on text=Place Order
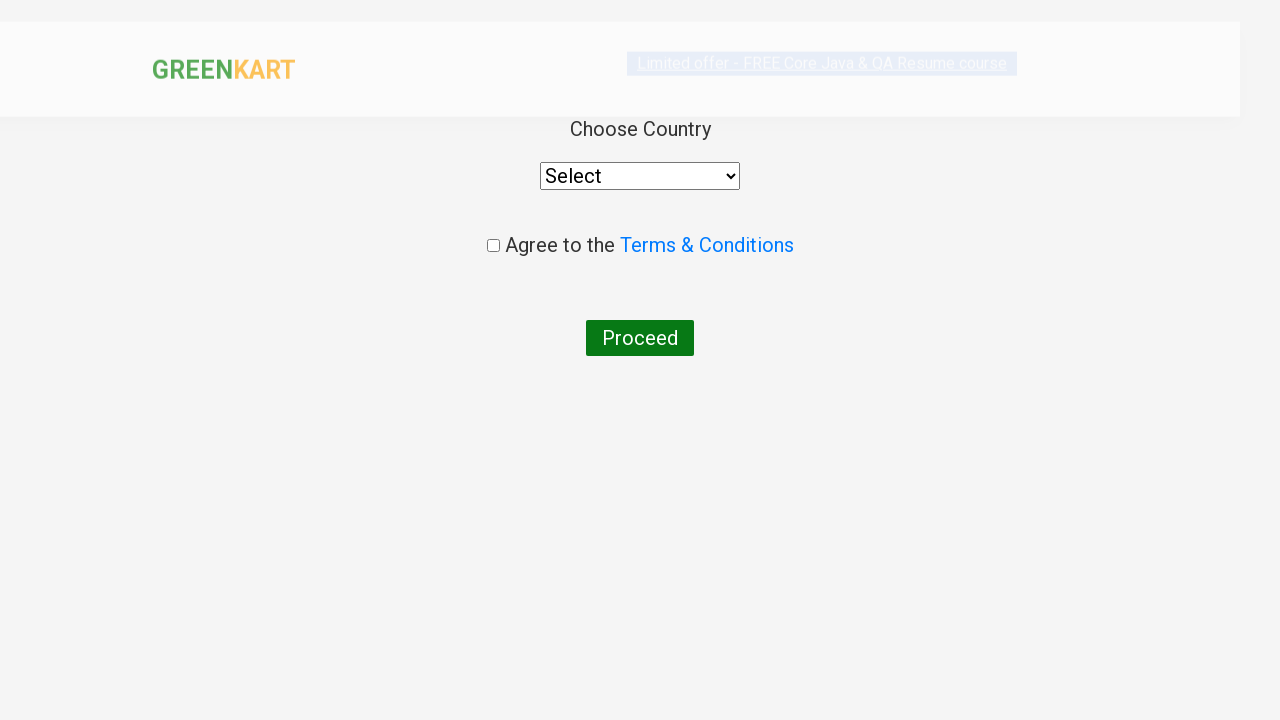

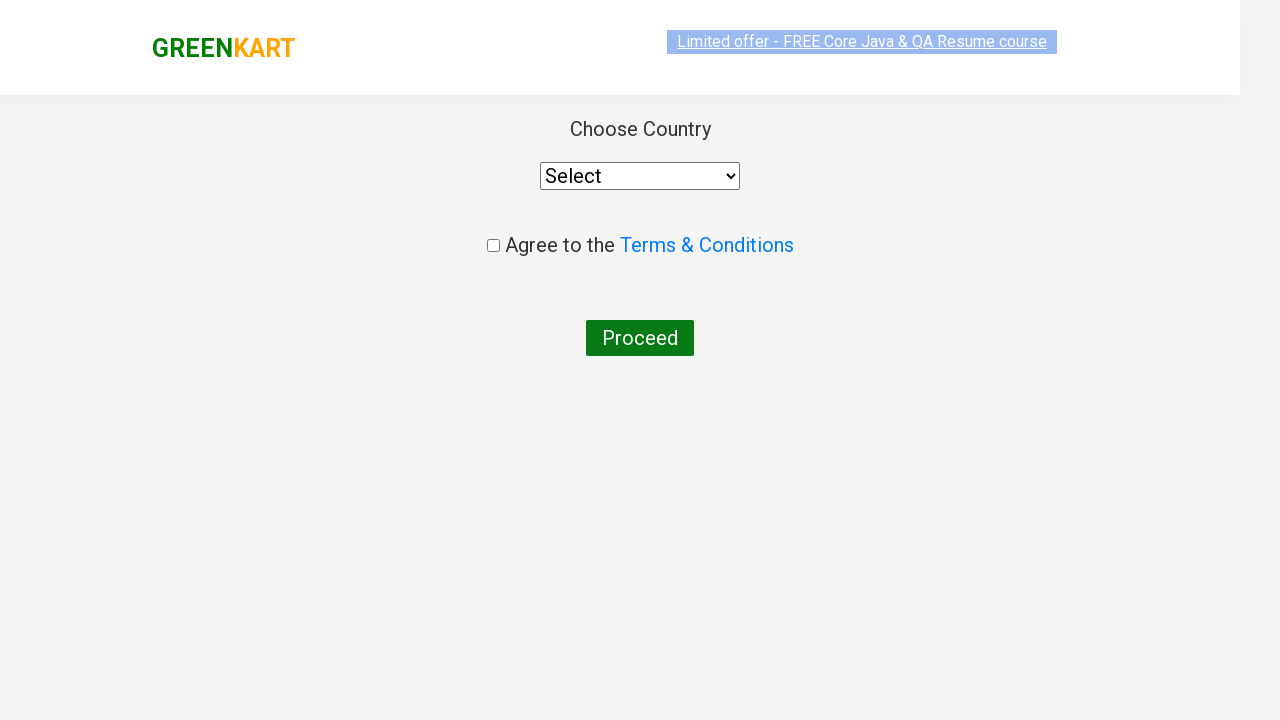